Tests passenger selection dropdown functionality by clicking to open the dropdown, incrementing adult count multiple times, and closing the dropdown

Starting URL: https://rahulshettyacademy.com/dropdownsPractise/

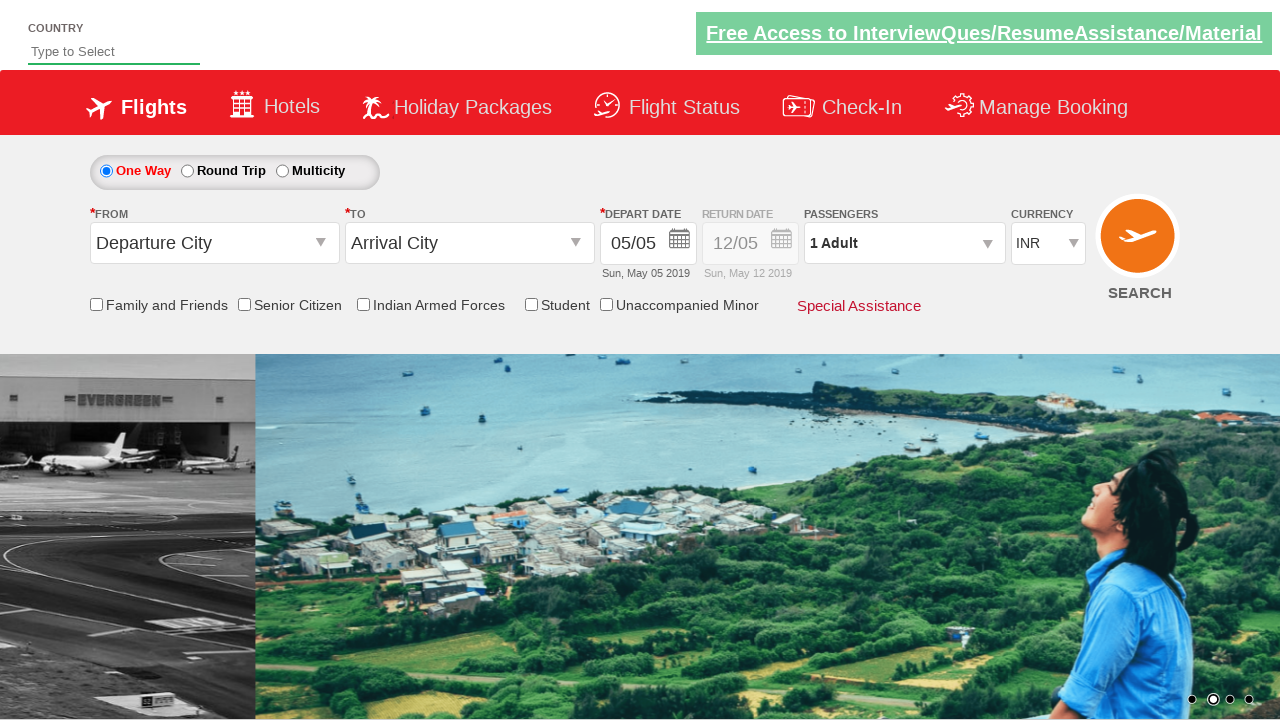

Clicked passenger info dropdown to open it at (904, 243) on #divpaxinfo
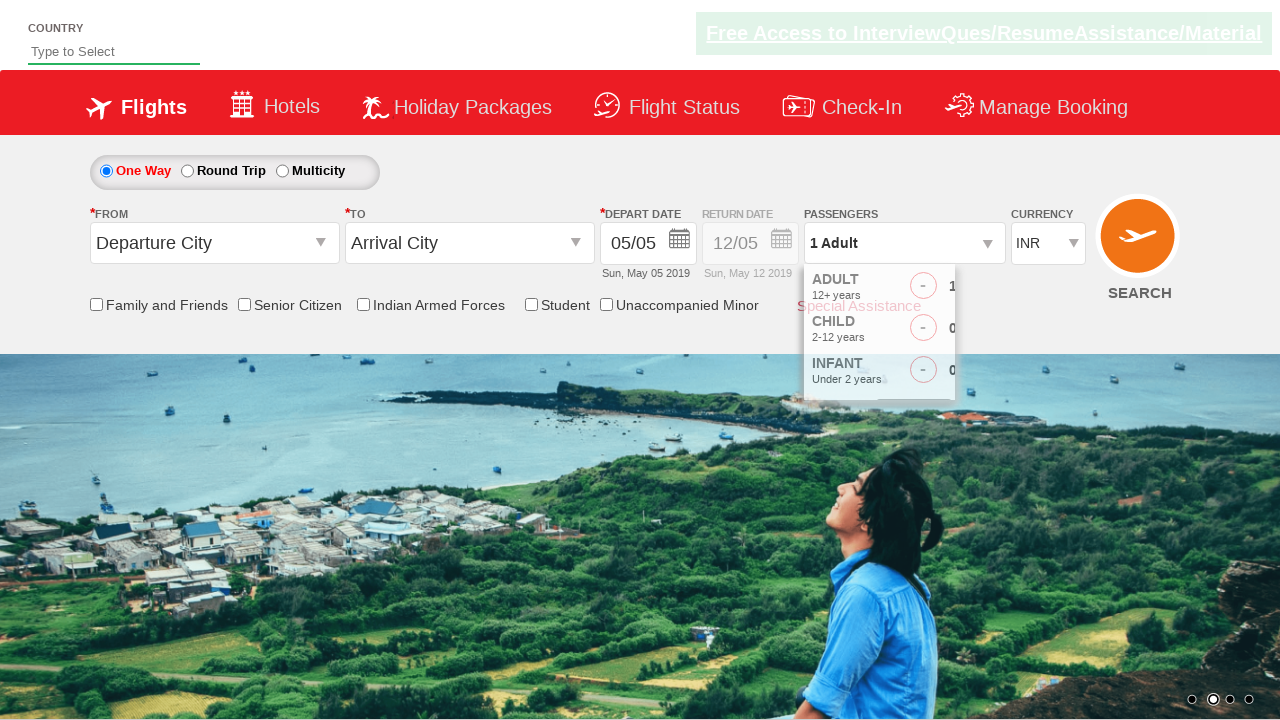

Waited for dropdown to be ready
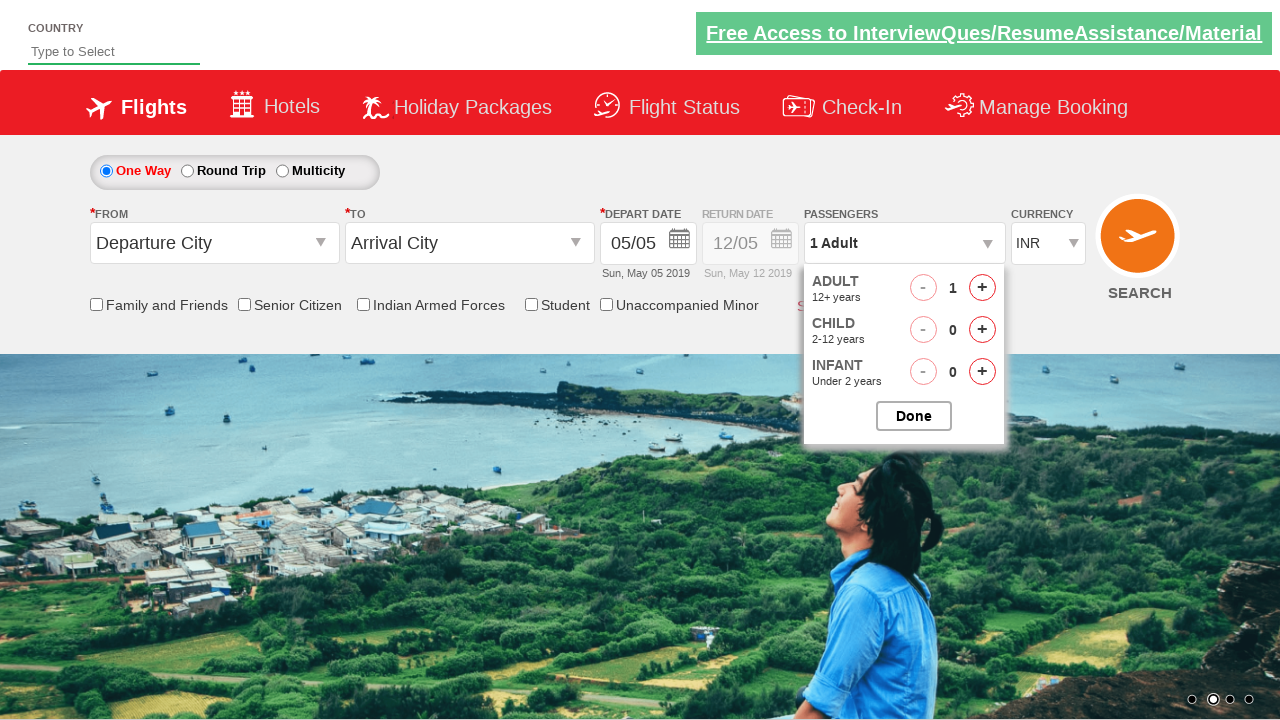

Incremented adult count (iteration 1 of 4) at (982, 288) on #hrefIncAdt
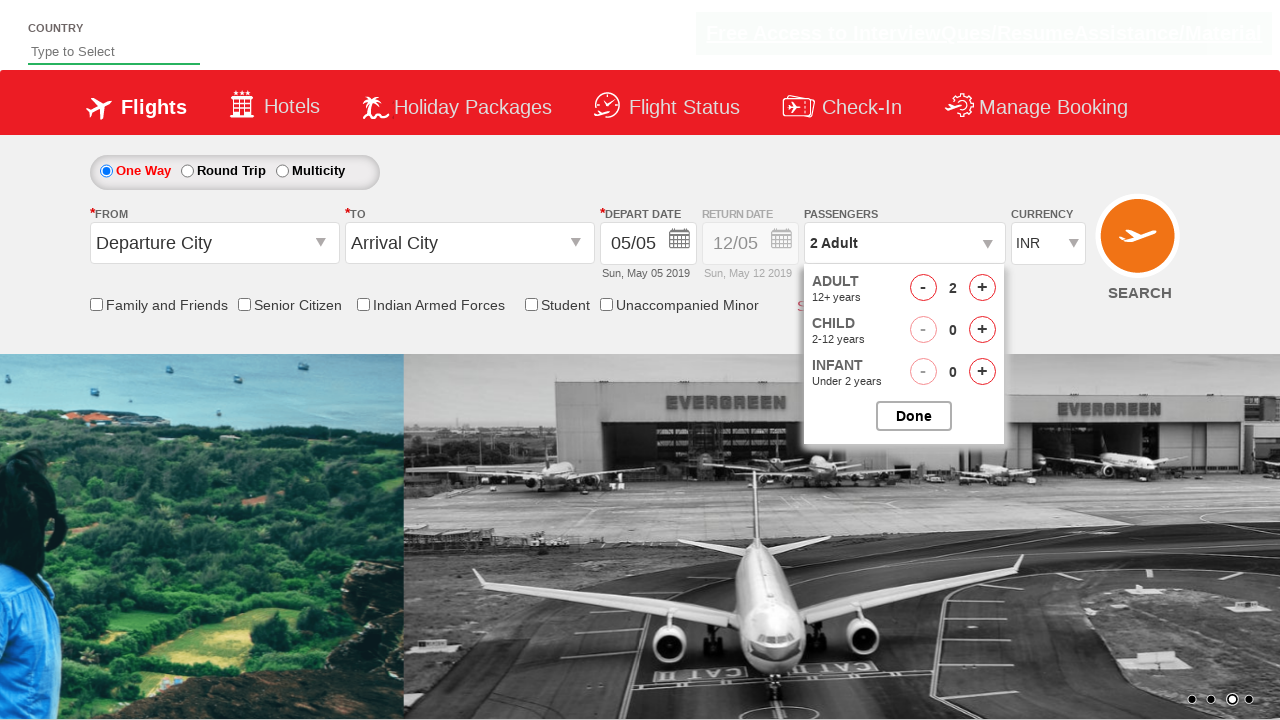

Incremented adult count (iteration 2 of 4) at (982, 288) on #hrefIncAdt
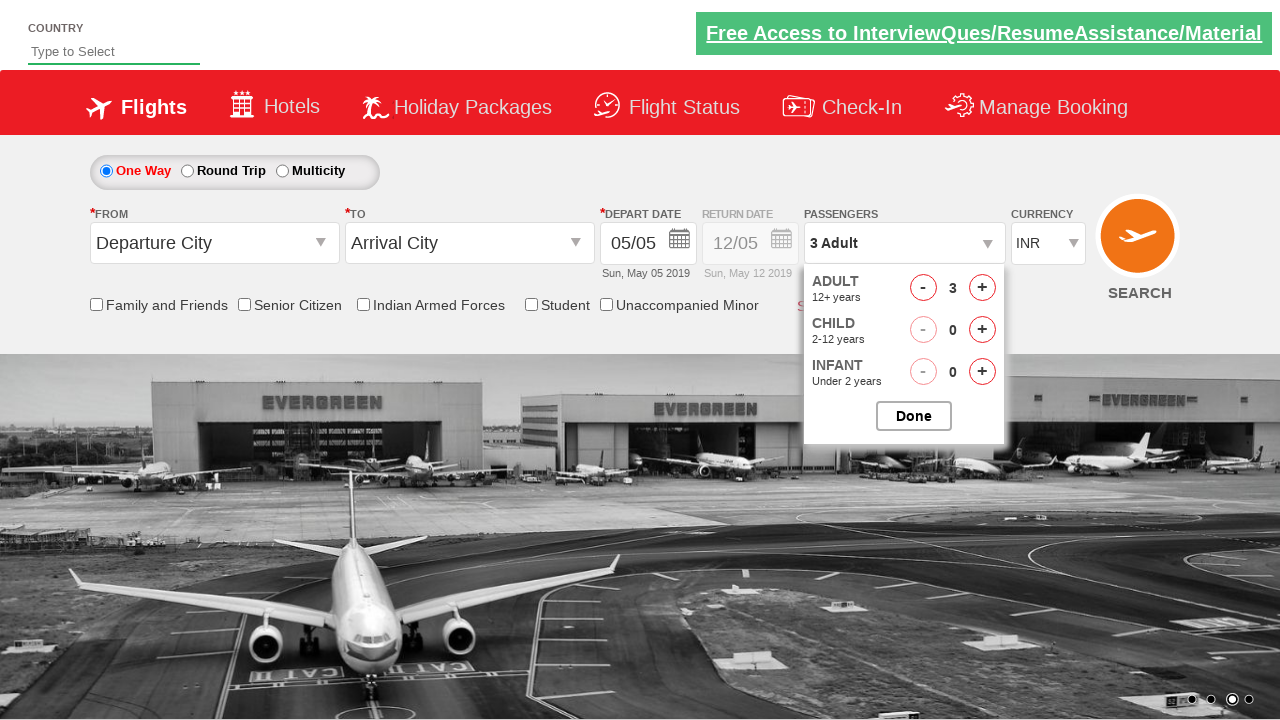

Incremented adult count (iteration 3 of 4) at (982, 288) on #hrefIncAdt
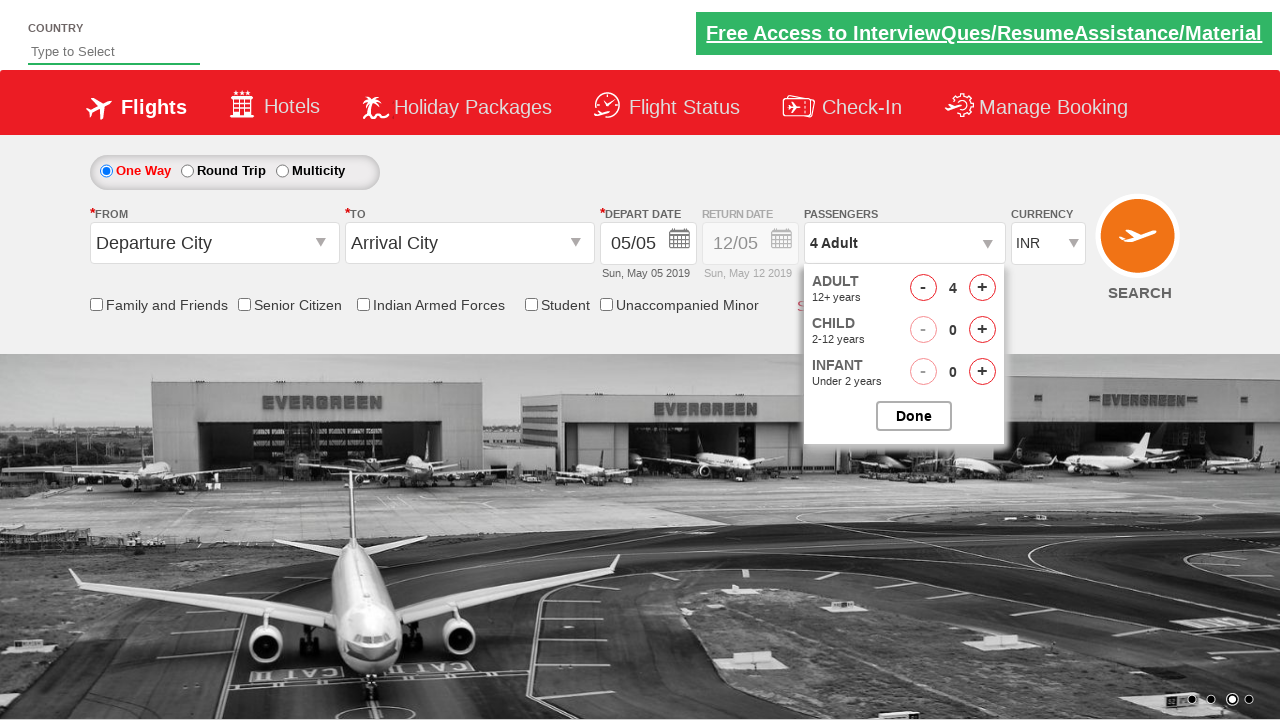

Incremented adult count (iteration 4 of 4) at (982, 288) on #hrefIncAdt
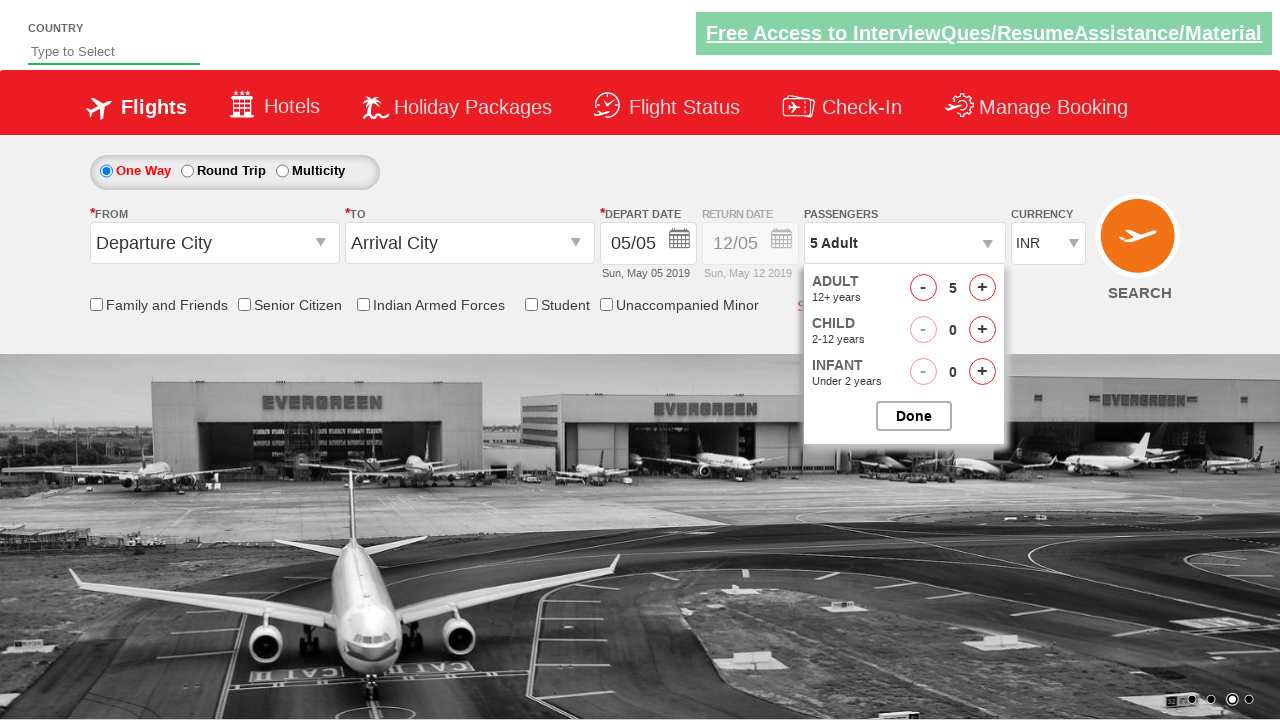

Clicked Done button to close dropdown at (914, 416) on input[value='Done']
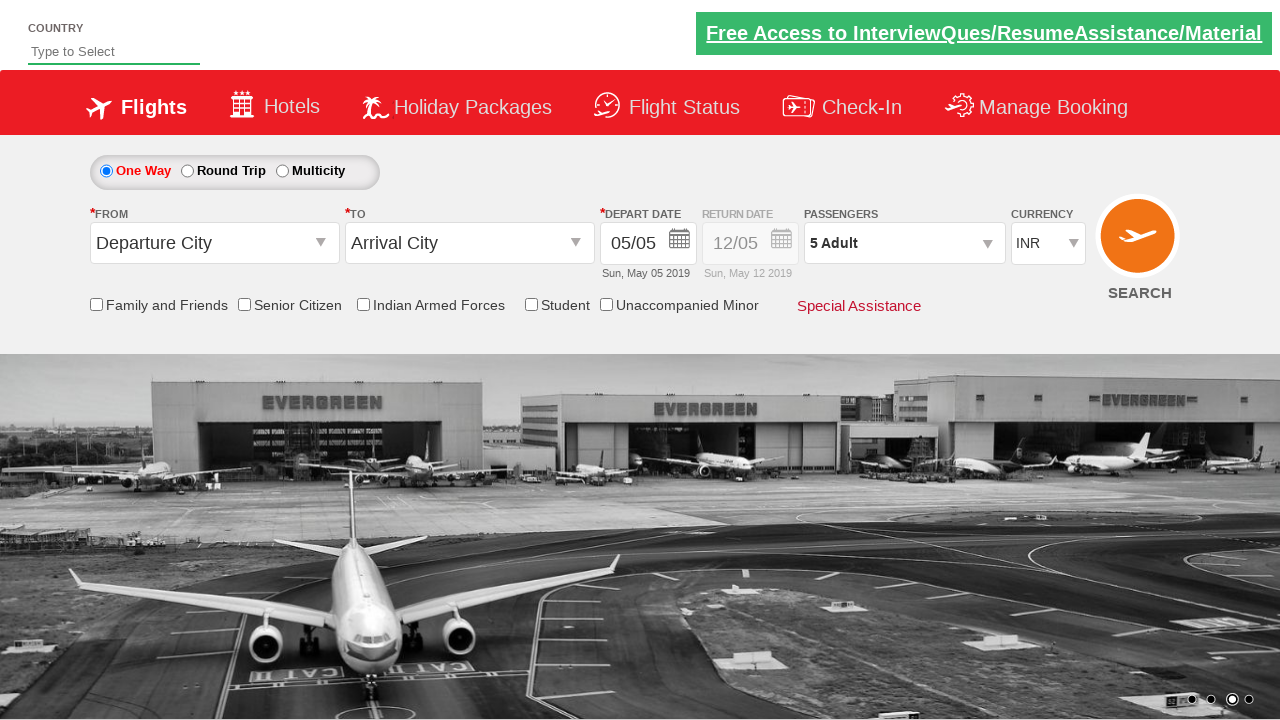

Verified passenger info element is present after dropdown closed
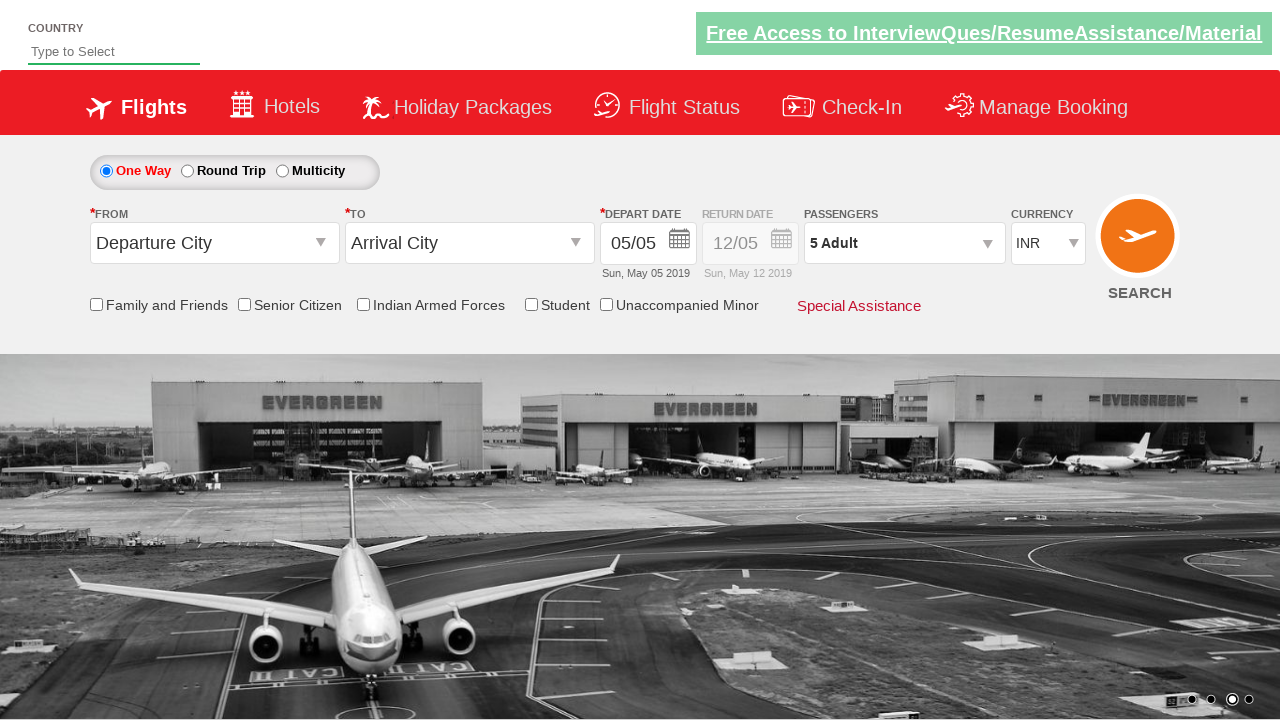

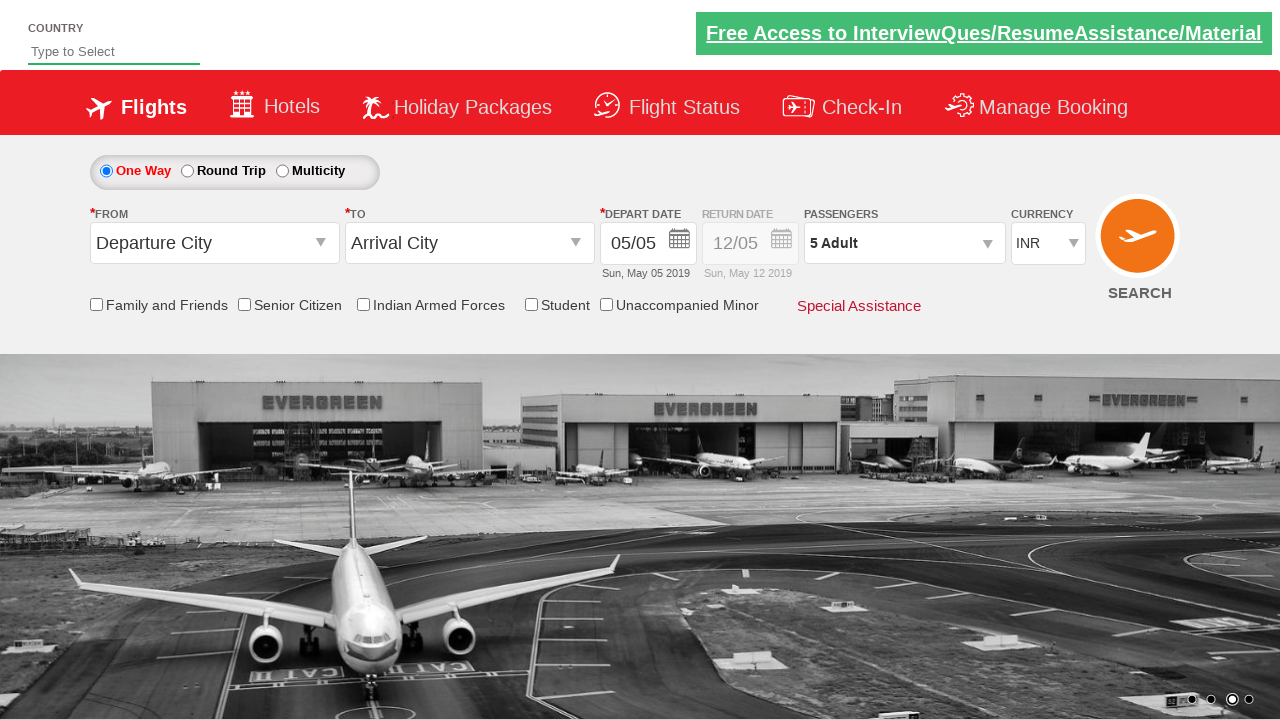